Tests keyboard key press events by pressing the ALT key and verifying that the page correctly detects and displays the key that was pressed.

Starting URL: https://the-internet.herokuapp.com/key_presses

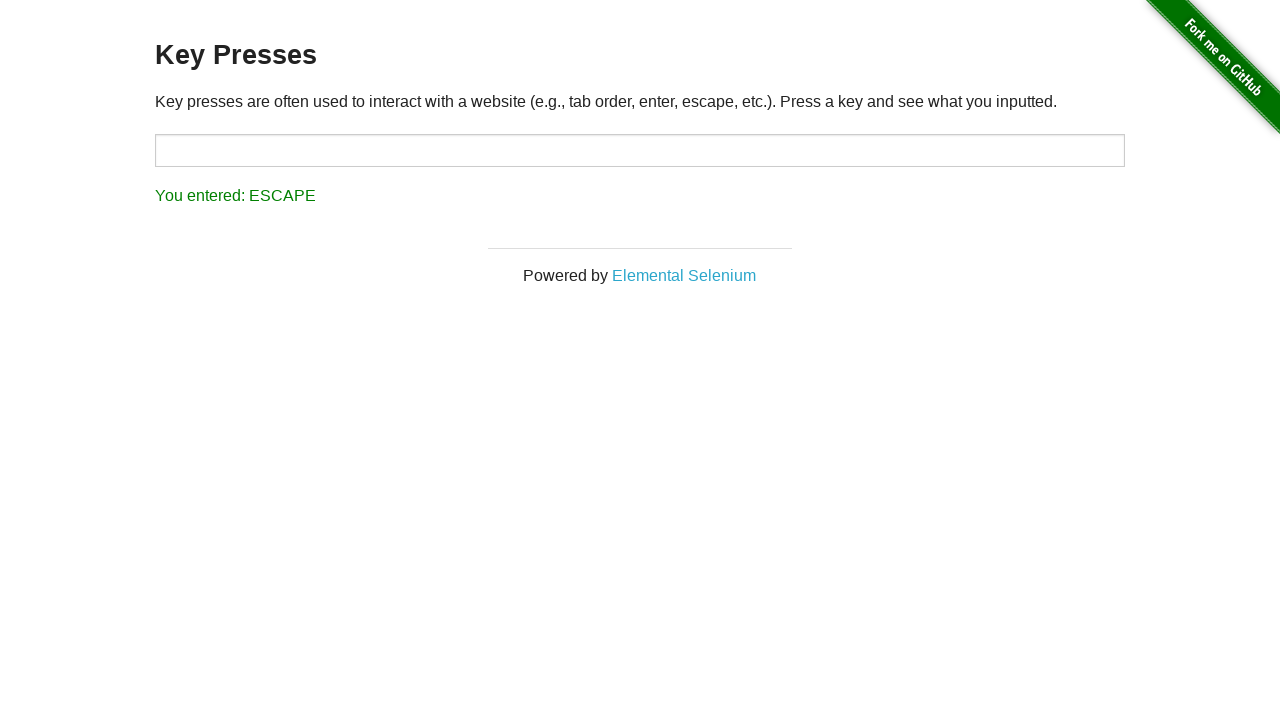

Navigated to key presses test page
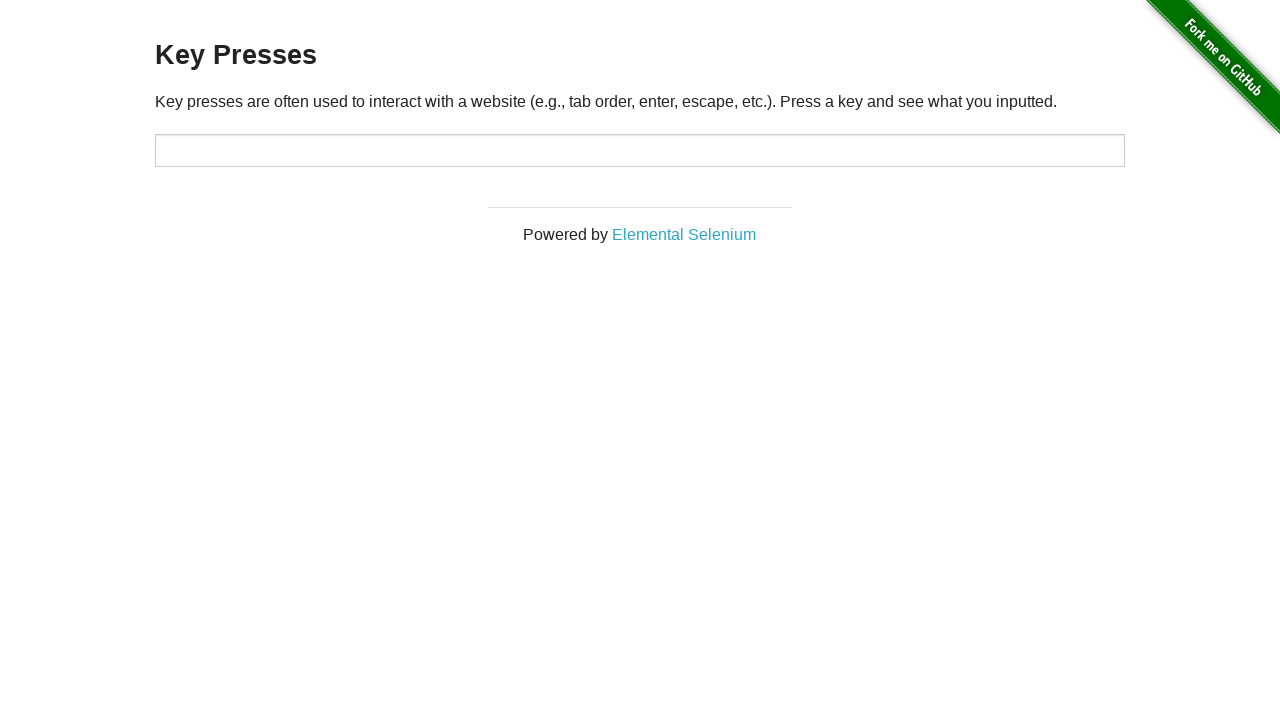

Pressed down ALT key
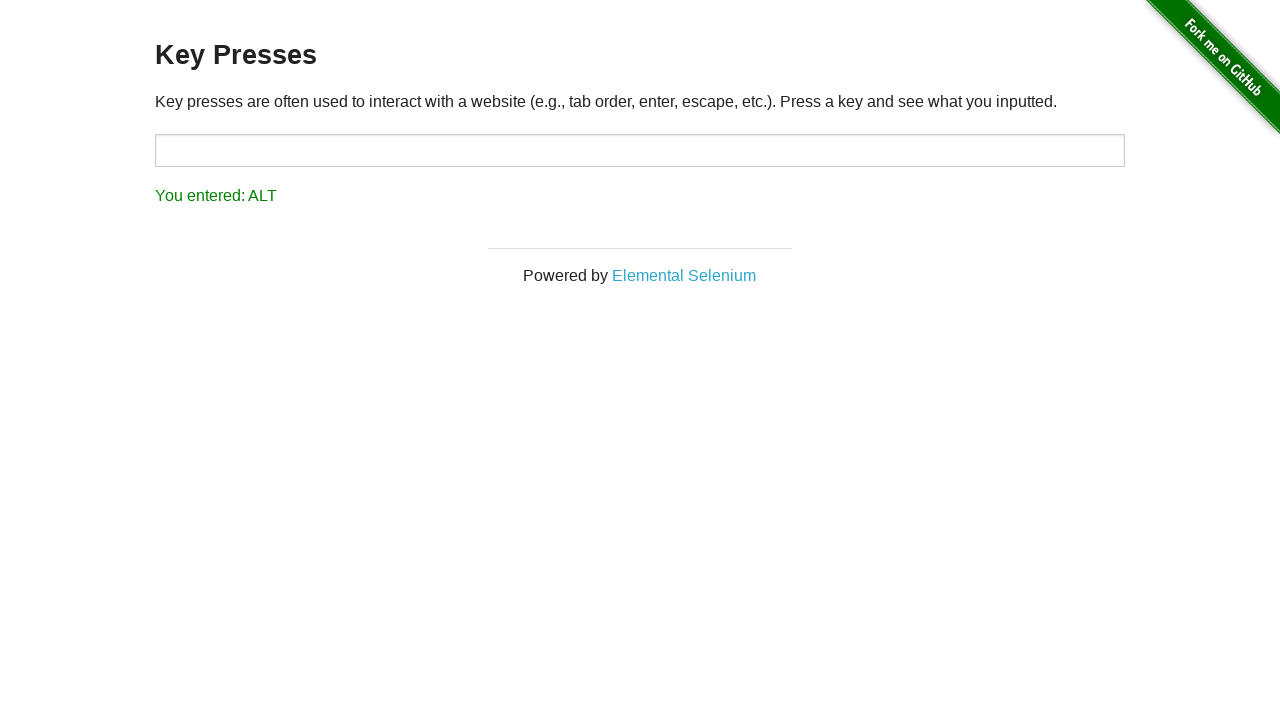

Result element loaded and is visible
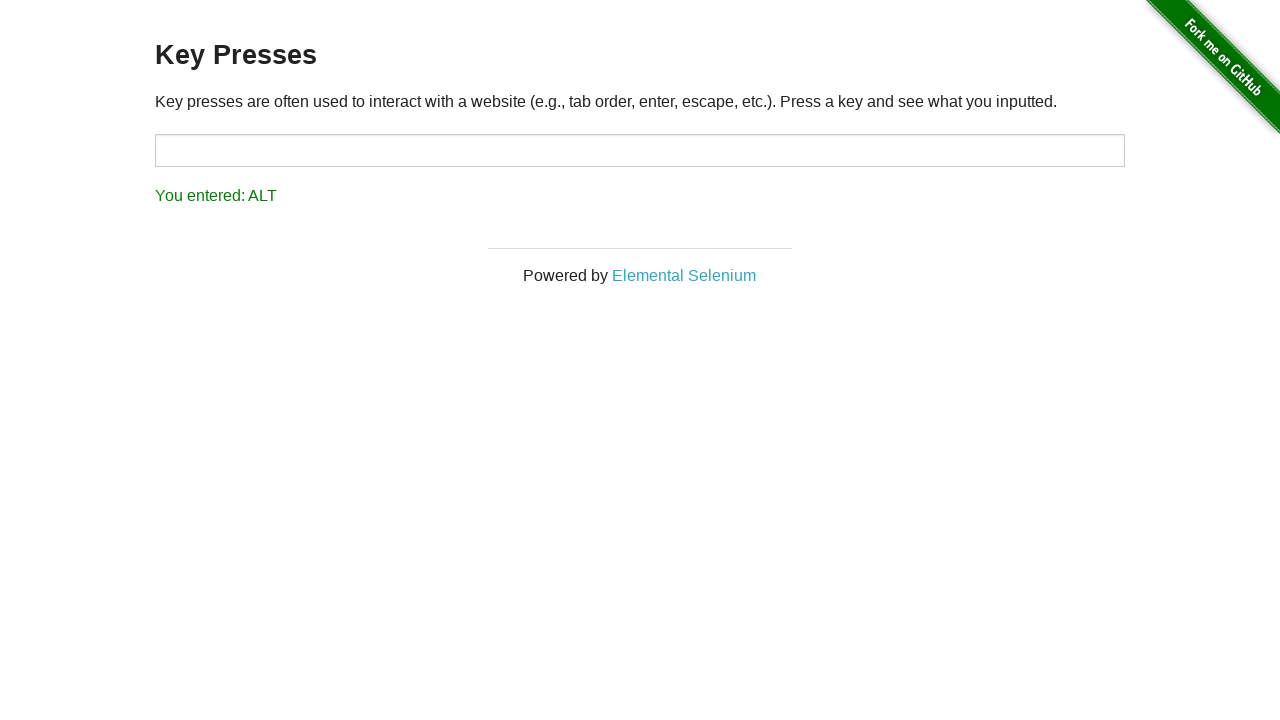

Retrieved result text: 'You entered: ALT'
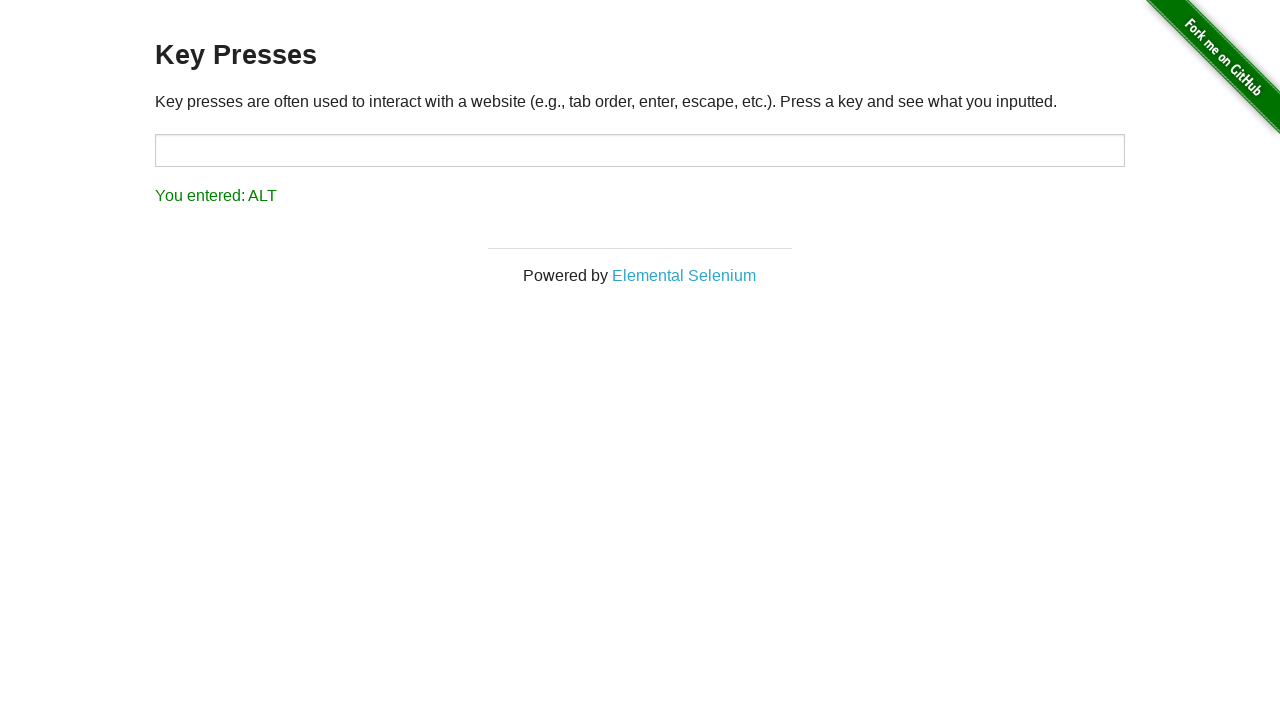

Assertion passed: result text correctly shows 'You entered: ALT'
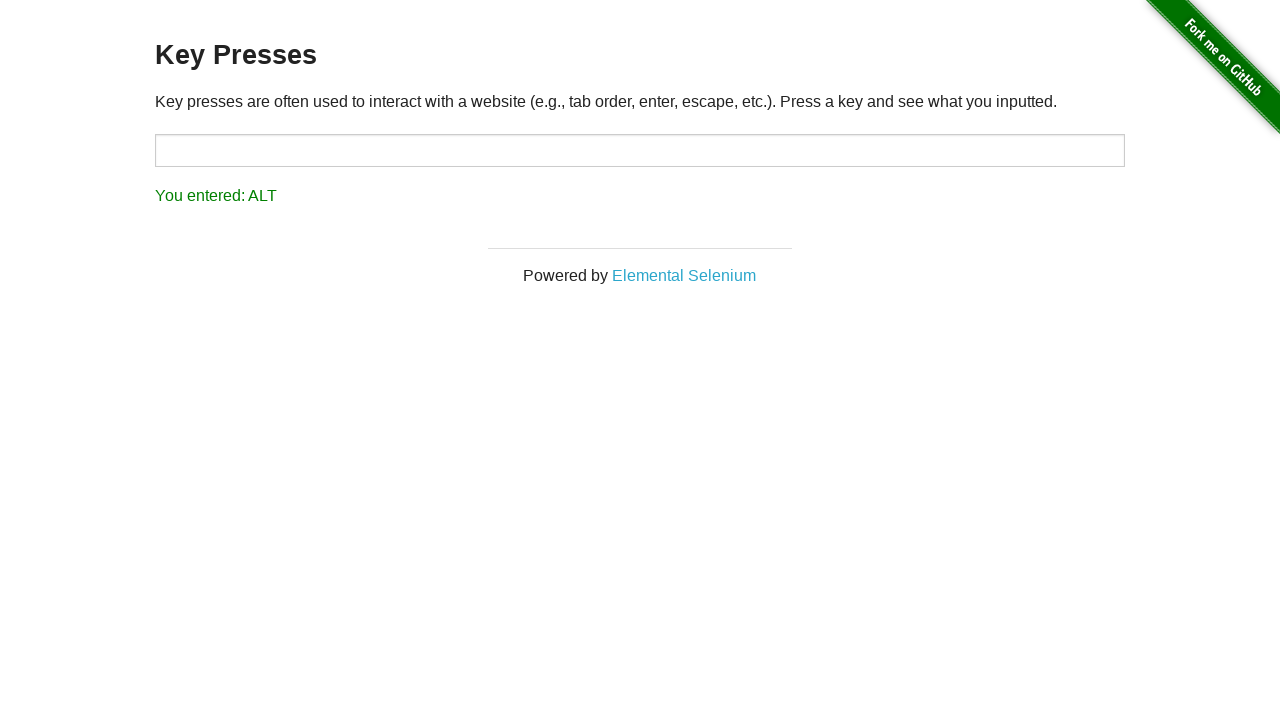

Released ALT key
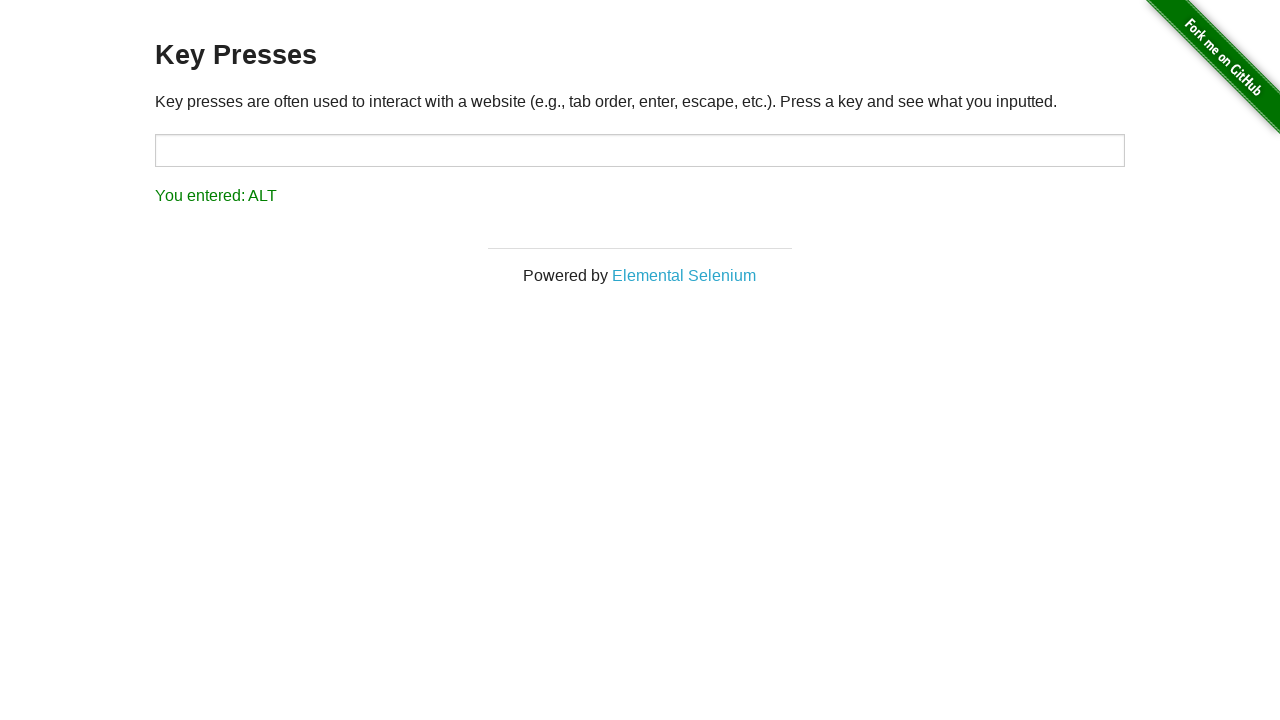

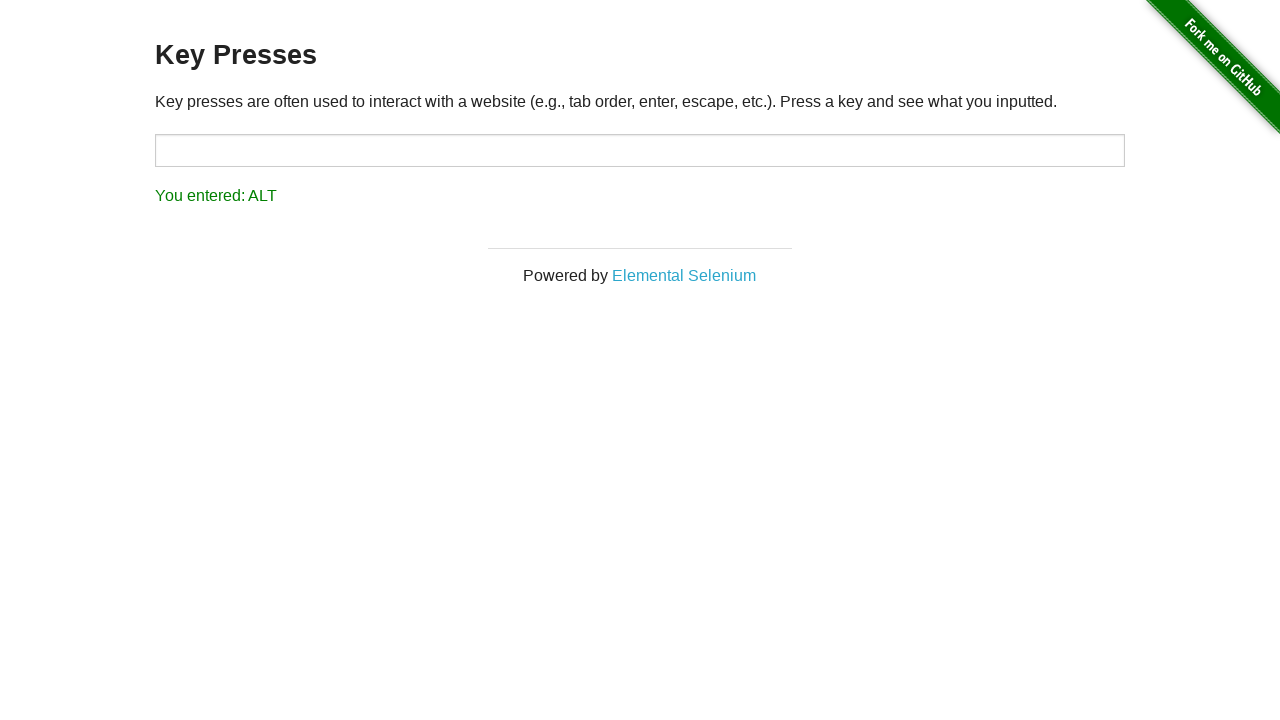